Tests click and hold interaction by selecting multiple items in a grid through click and drag

Starting URL: http://jqueryui.com/resources/demos/selectable/display-grid.html

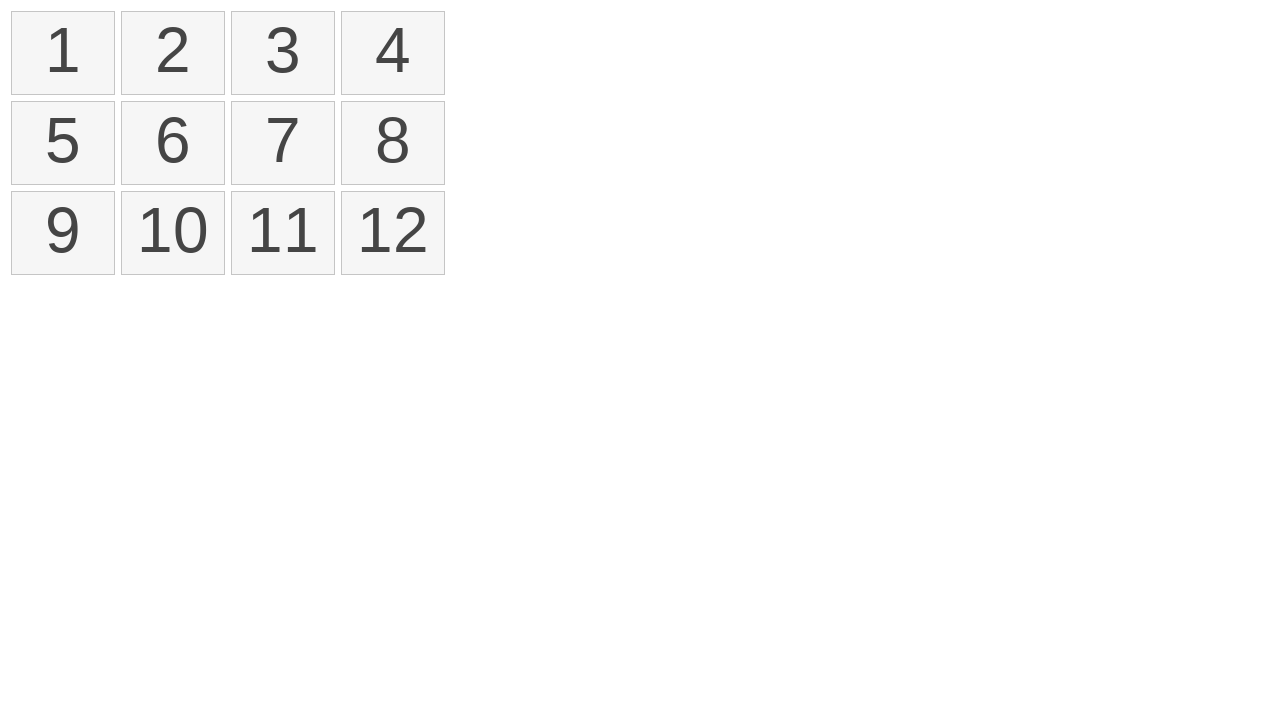

Waited for selectable items to load
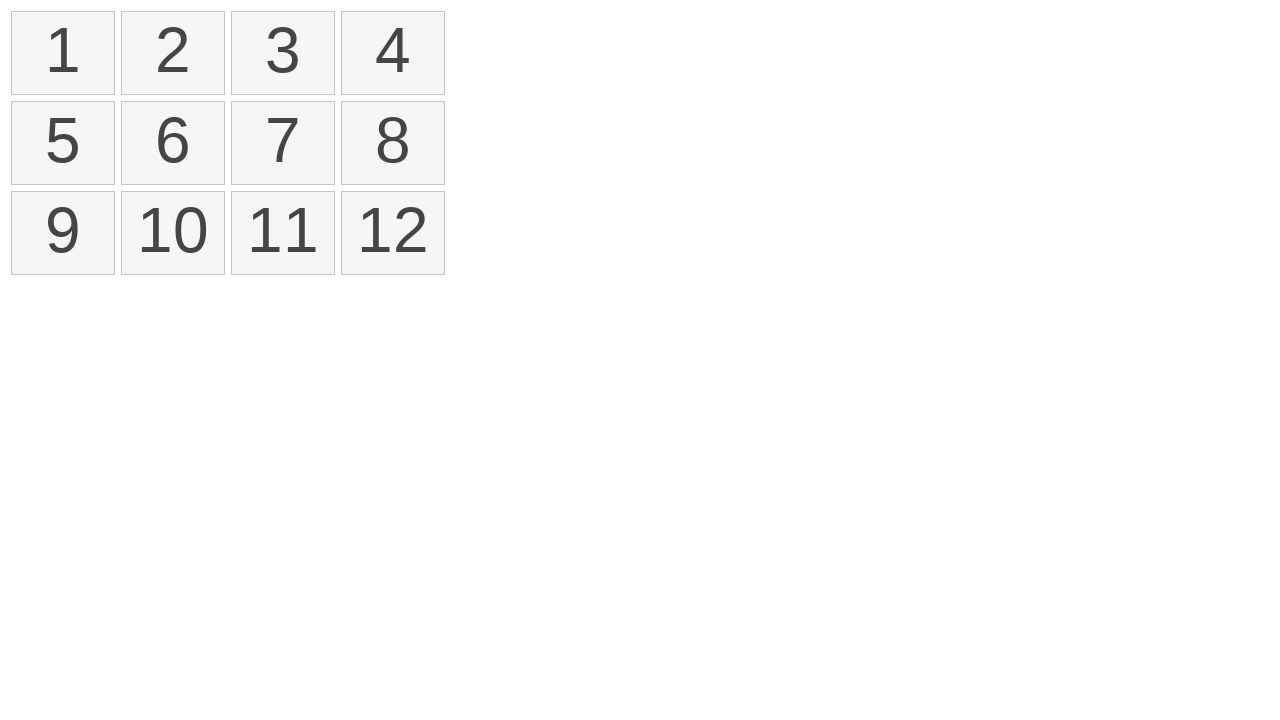

Located first selectable item
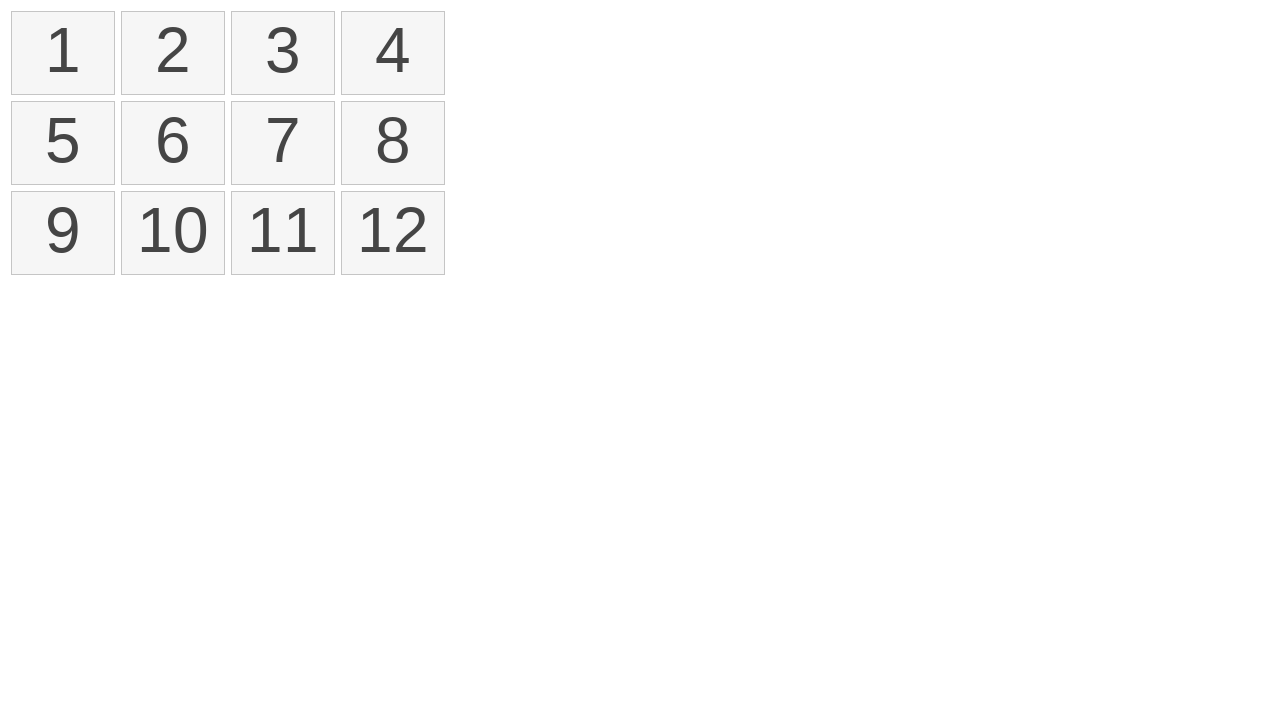

Located fourth selectable item
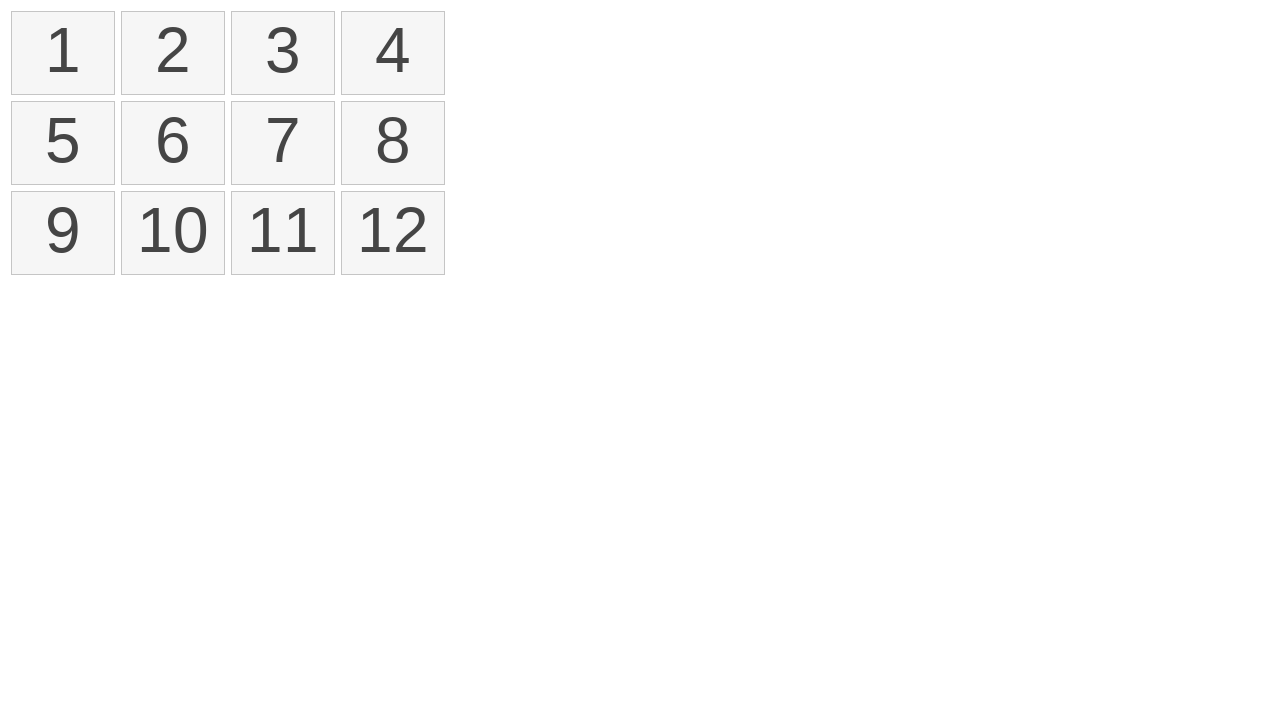

Retrieved bounding box for first item
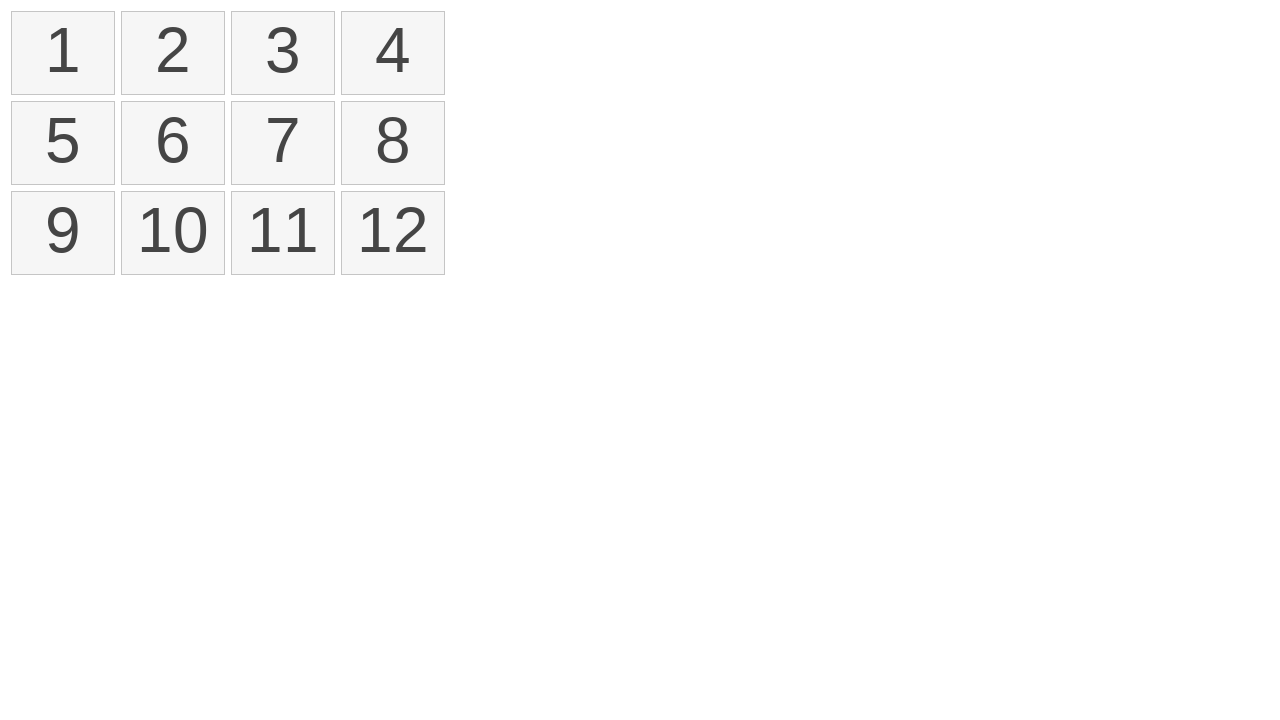

Retrieved bounding box for fourth item
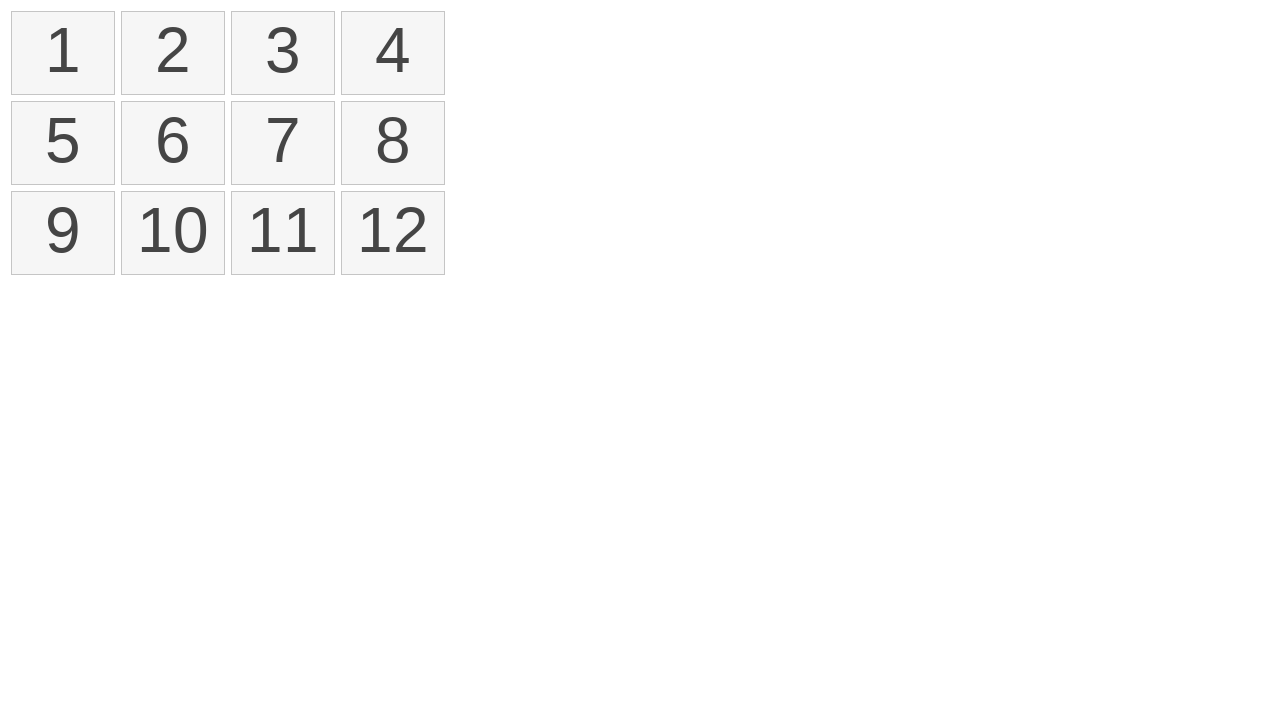

Moved mouse to center of first item at (63, 53)
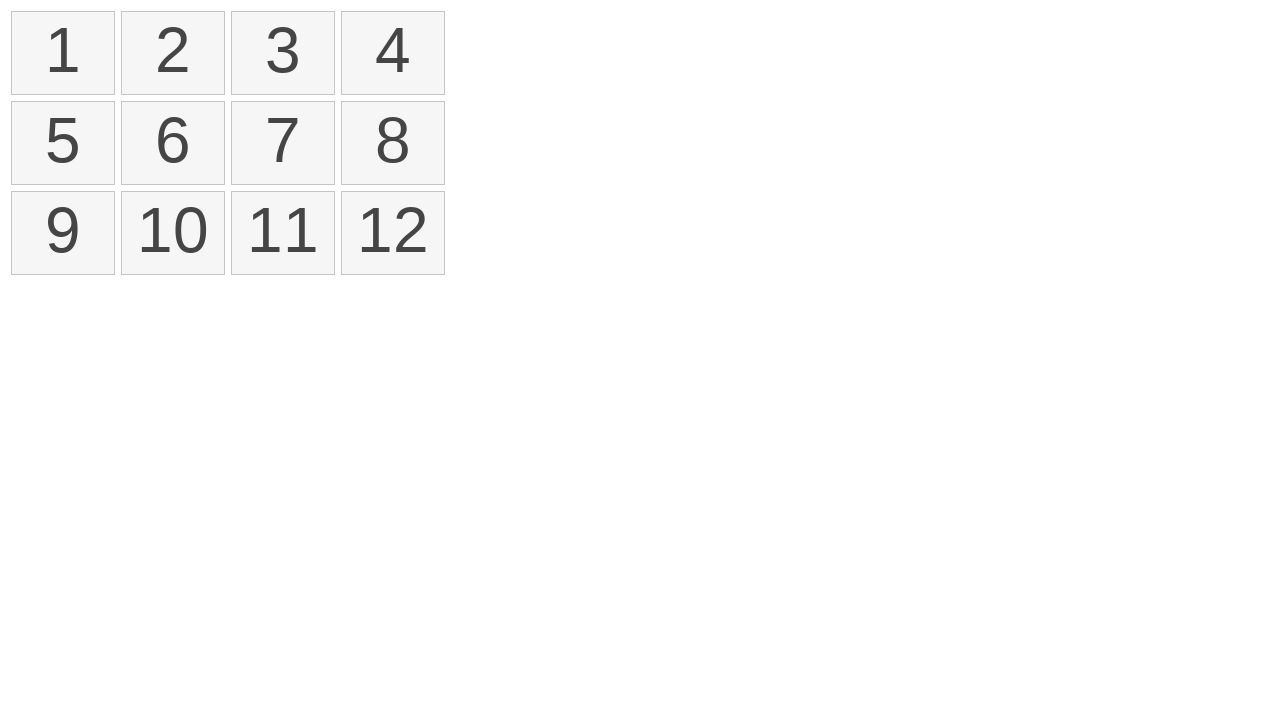

Pressed mouse button down on first item at (63, 53)
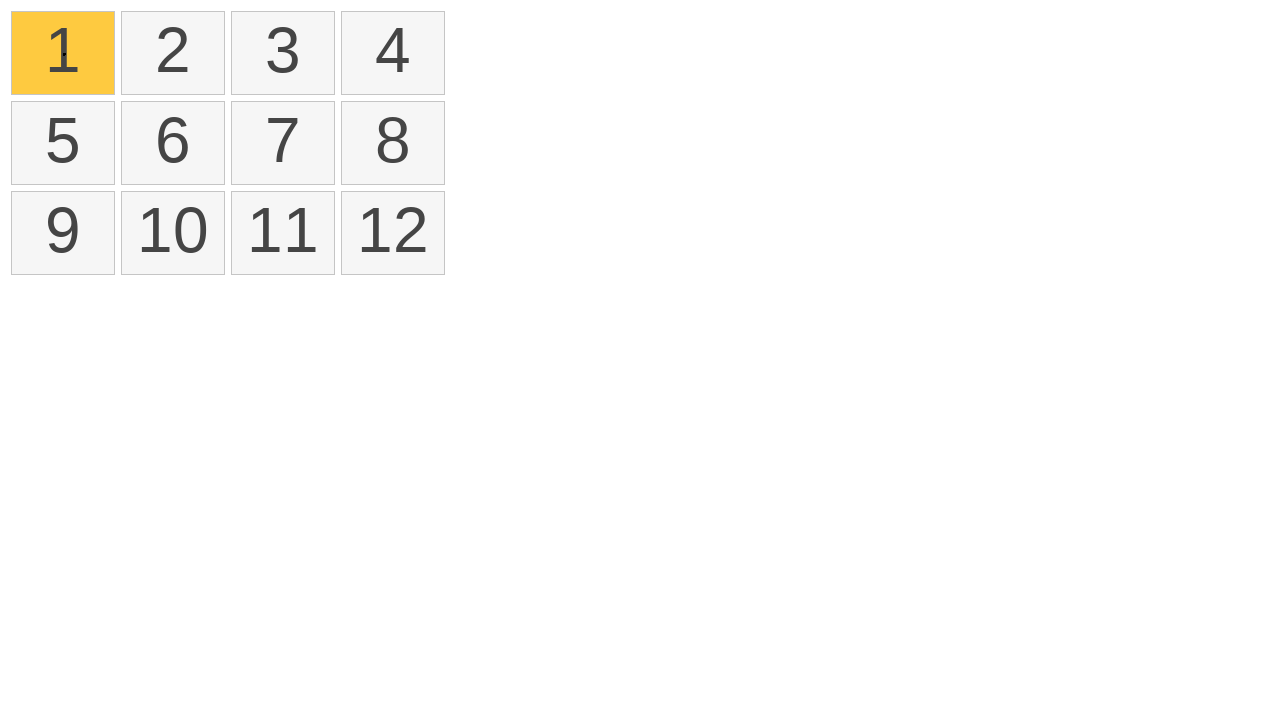

Dragged mouse to center of fourth item at (393, 53)
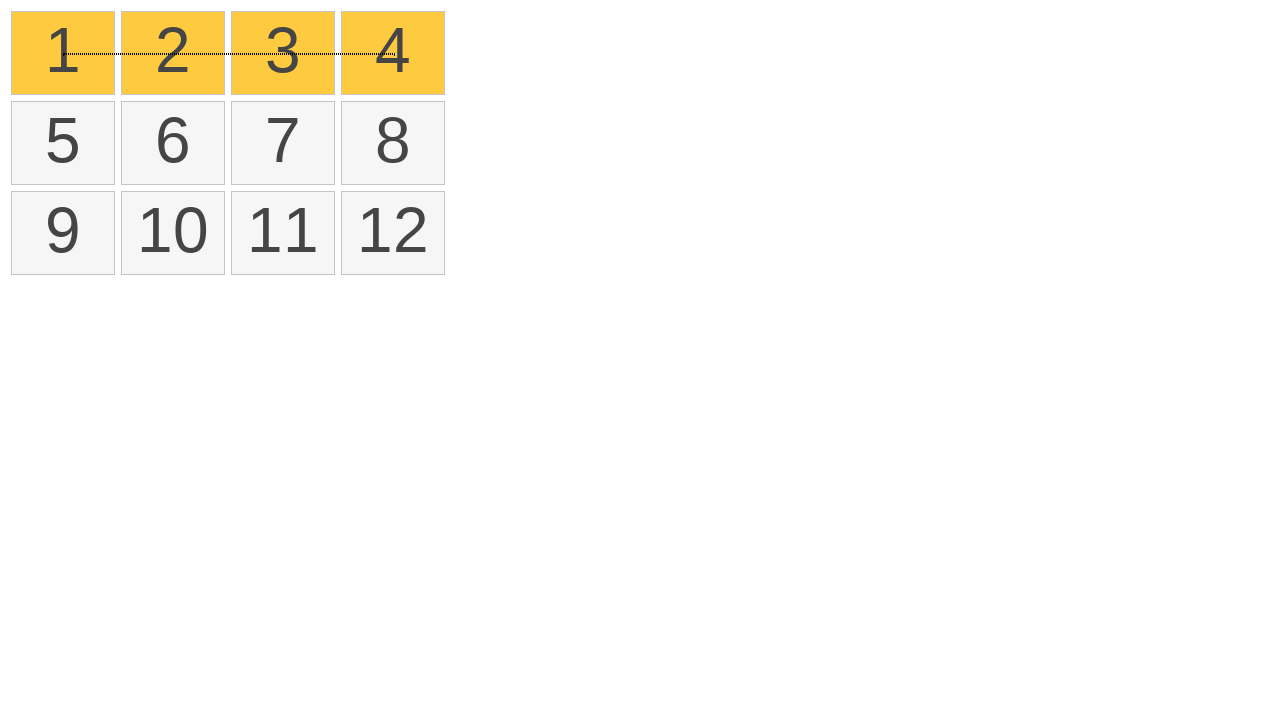

Released mouse button to complete click and drag selection at (393, 53)
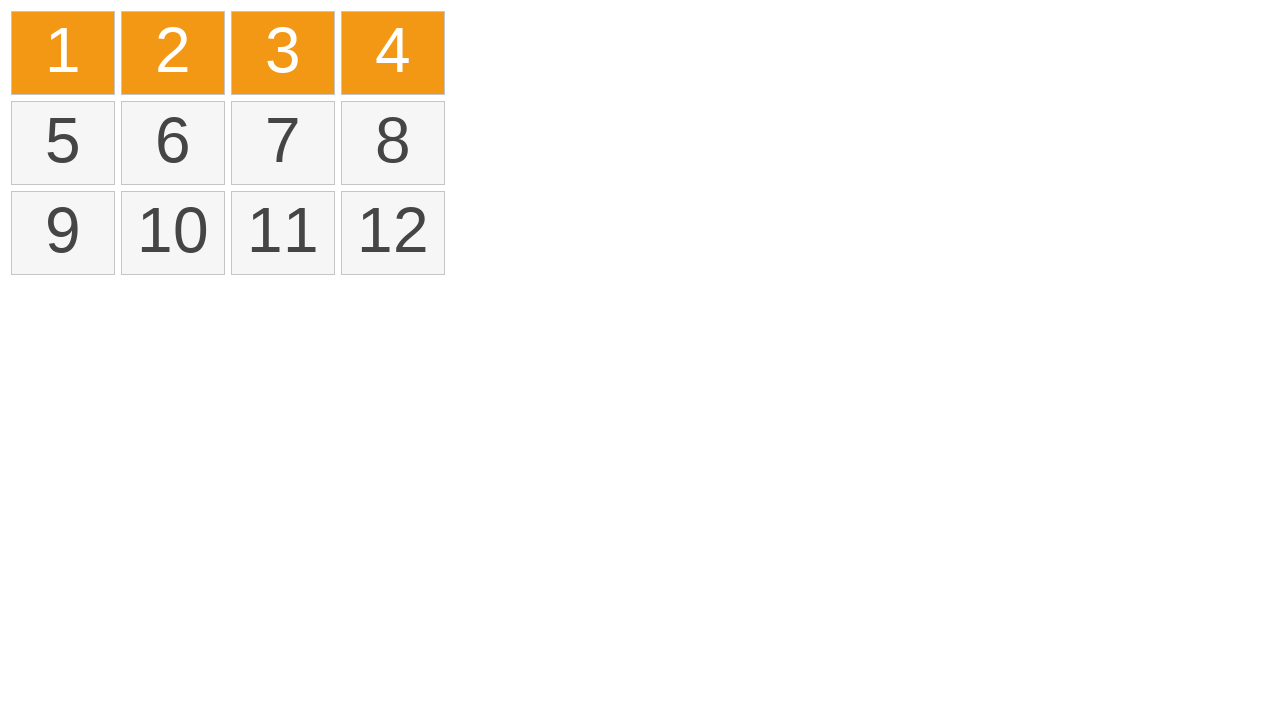

Verified selected items are now visible on the page
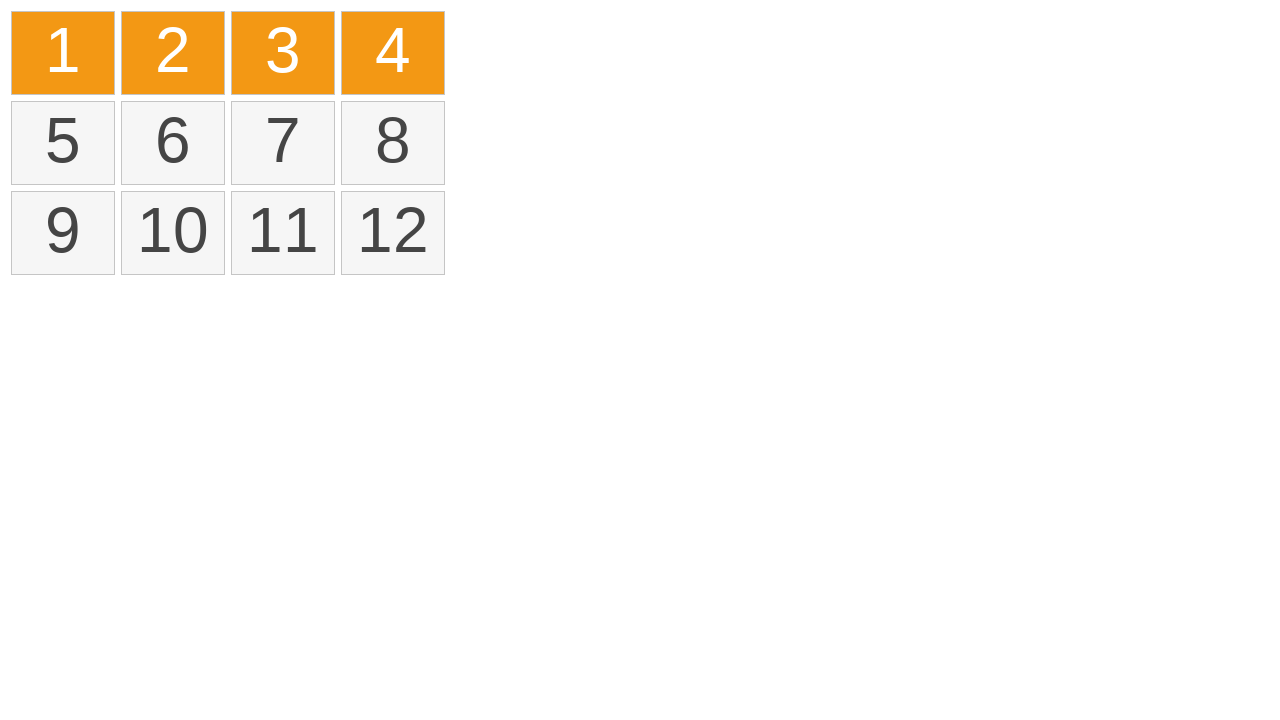

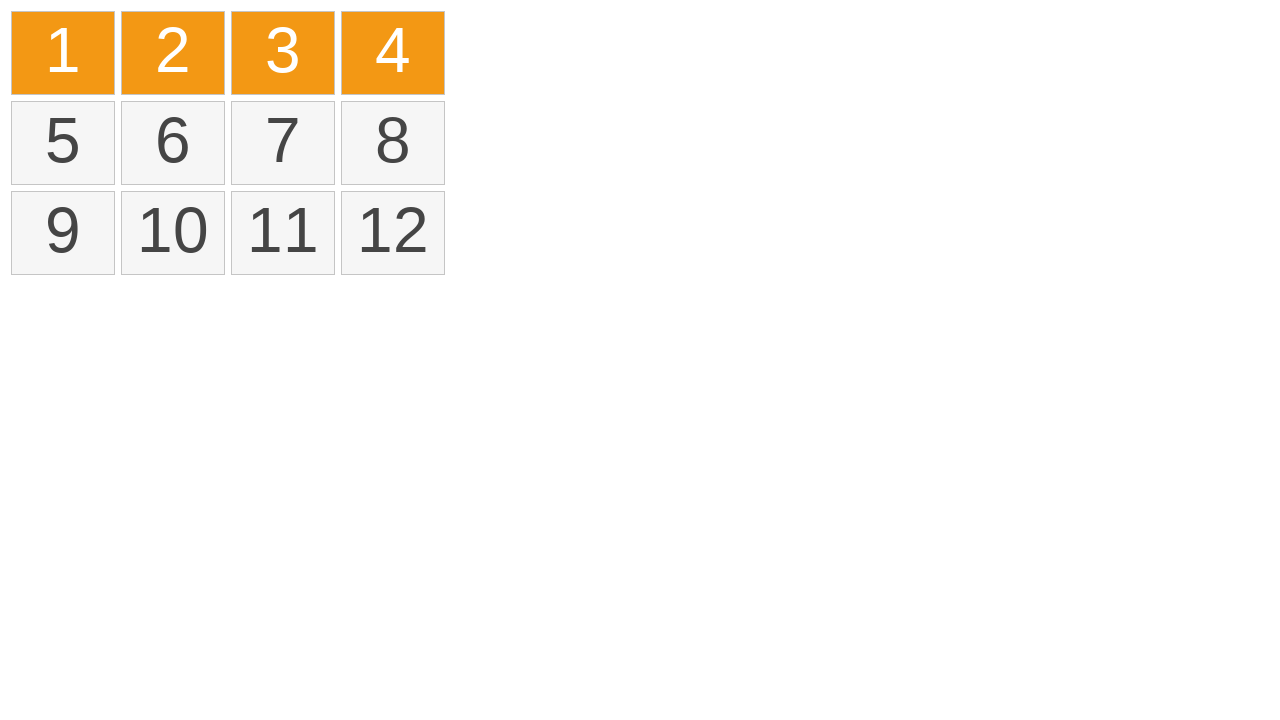